Navigates to a tutorial page and clicks a button with text "Click me!" to demonstrate basic button interaction

Starting URL: http://qxf2.com/selenium-tutorial-main

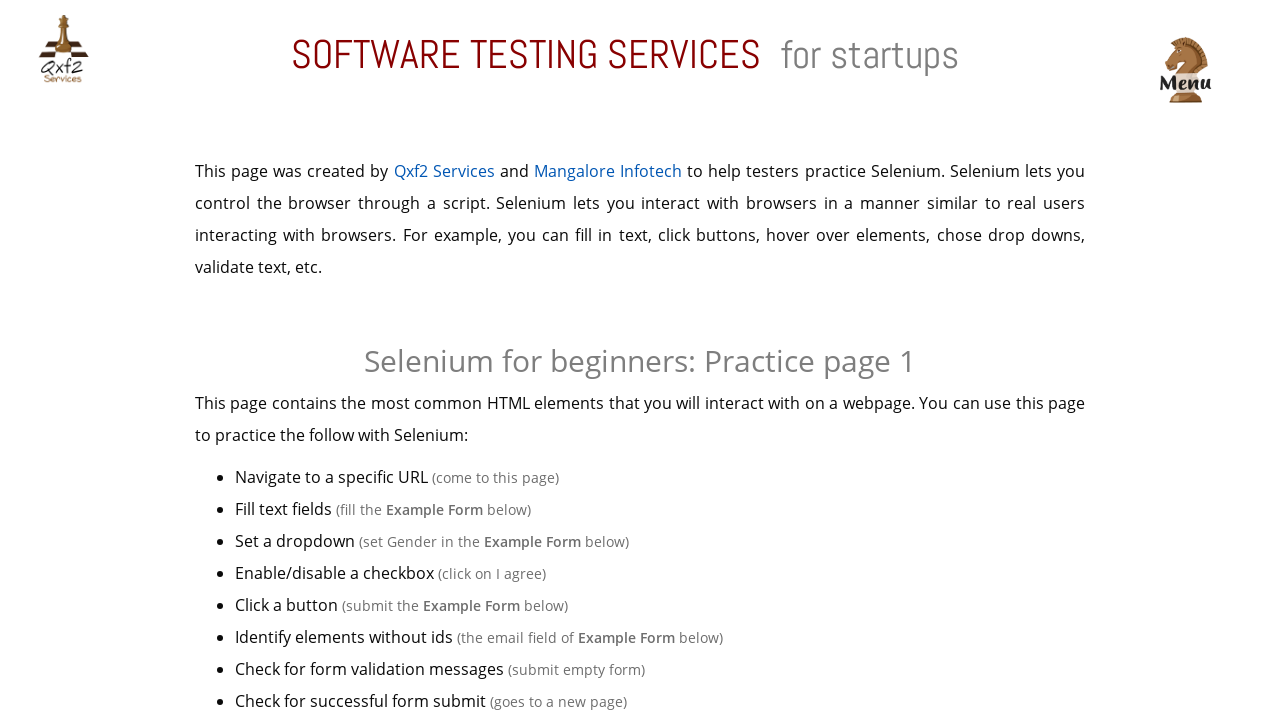

Clicked the 'Click me!' button on the tutorial page at (640, 360) on xpath=//button[text()='Click me!']
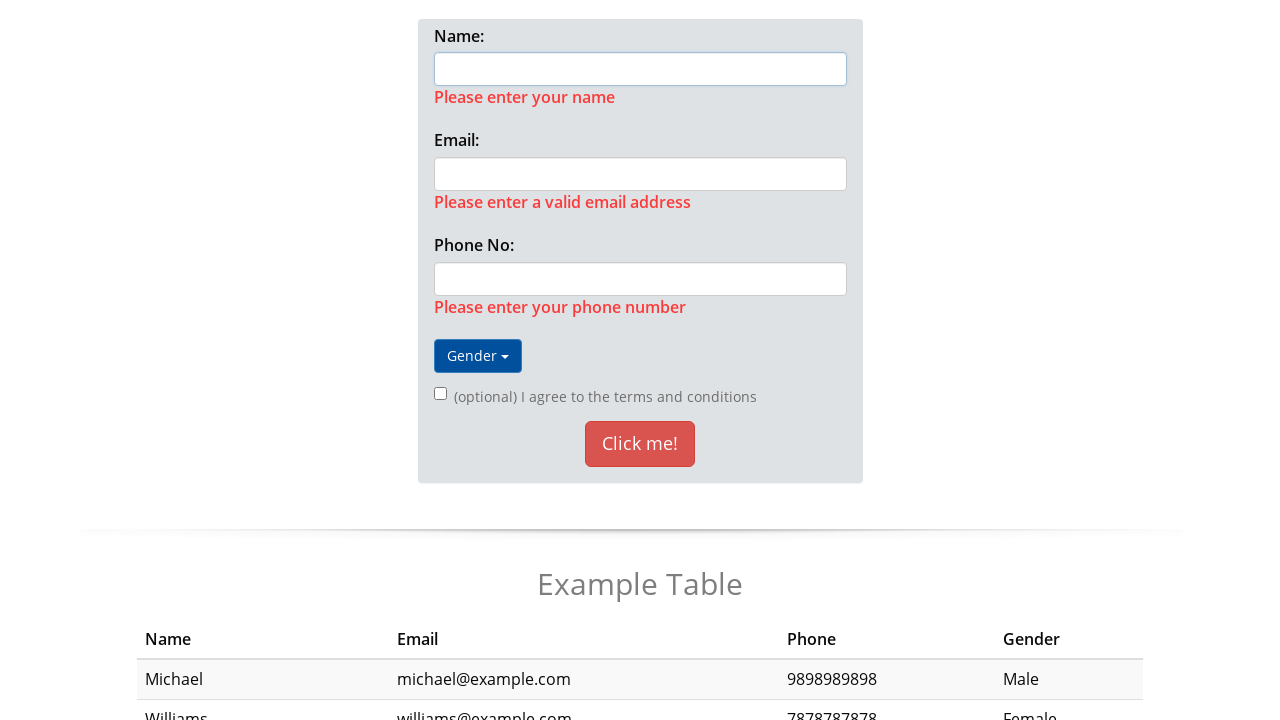

Waited 3 seconds for page changes after button click
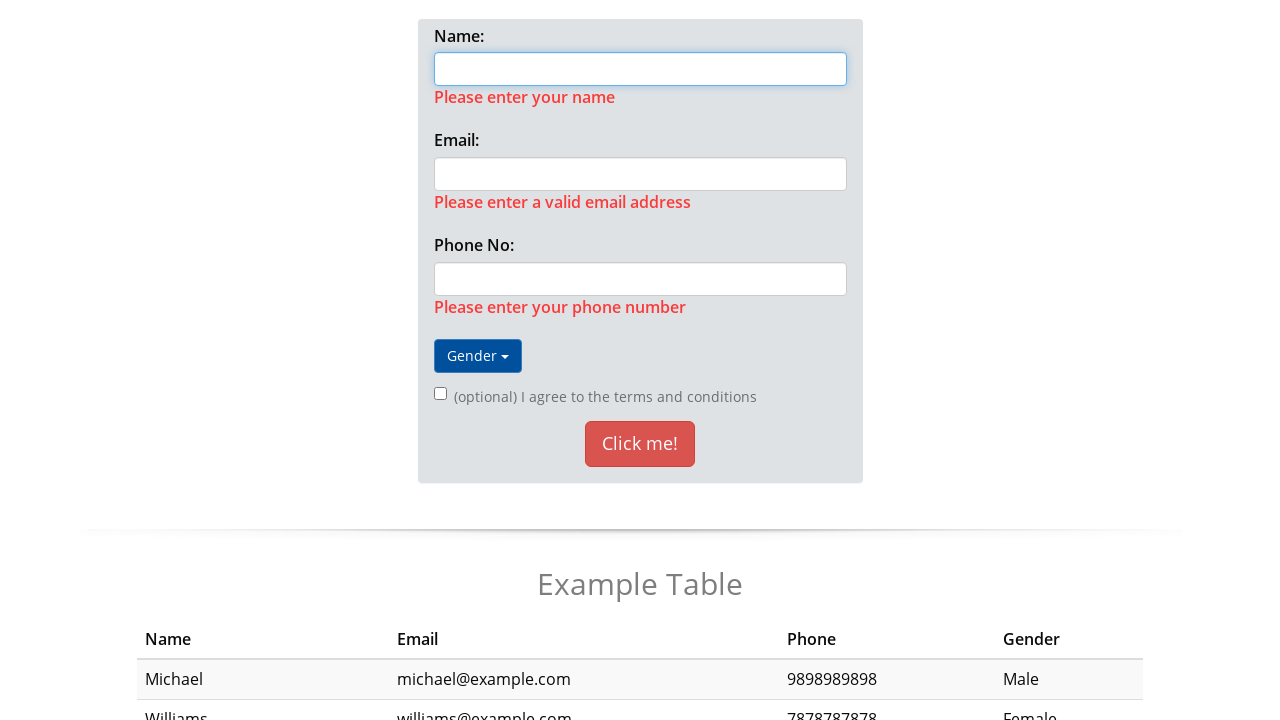

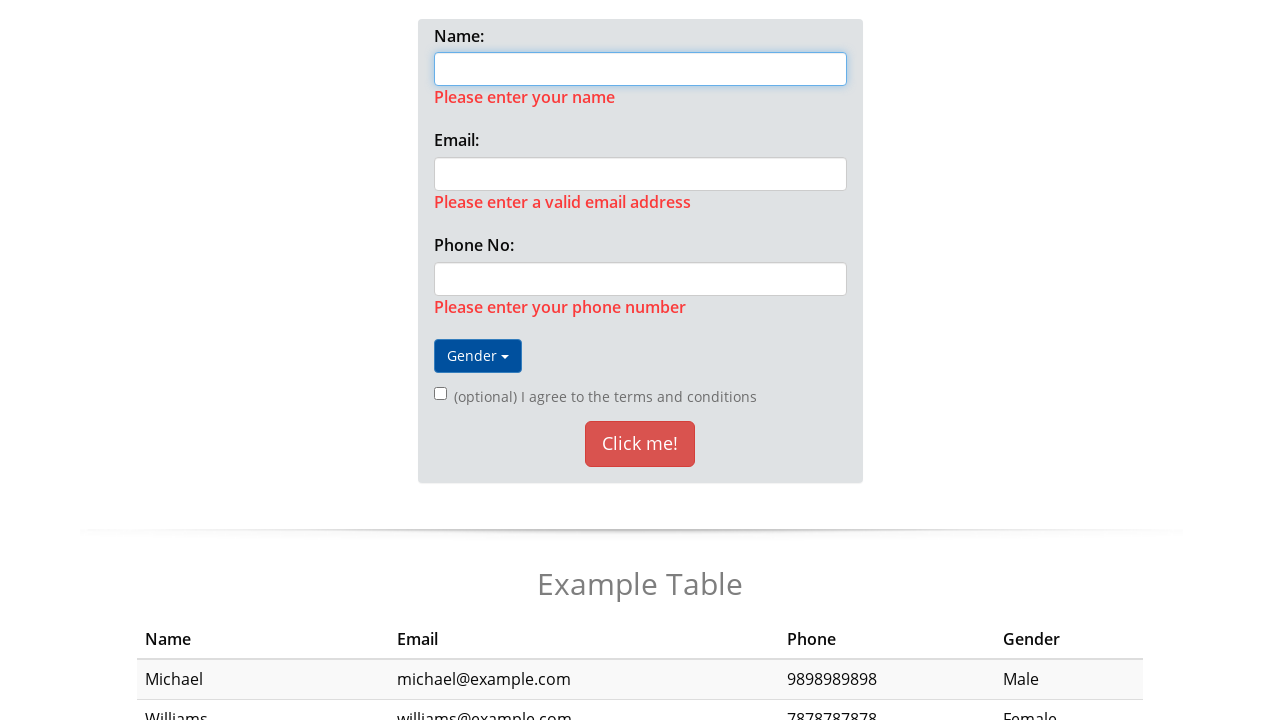